Tests that the todo counter displays the current number of items as items are added

Starting URL: https://demo.playwright.dev/todomvc

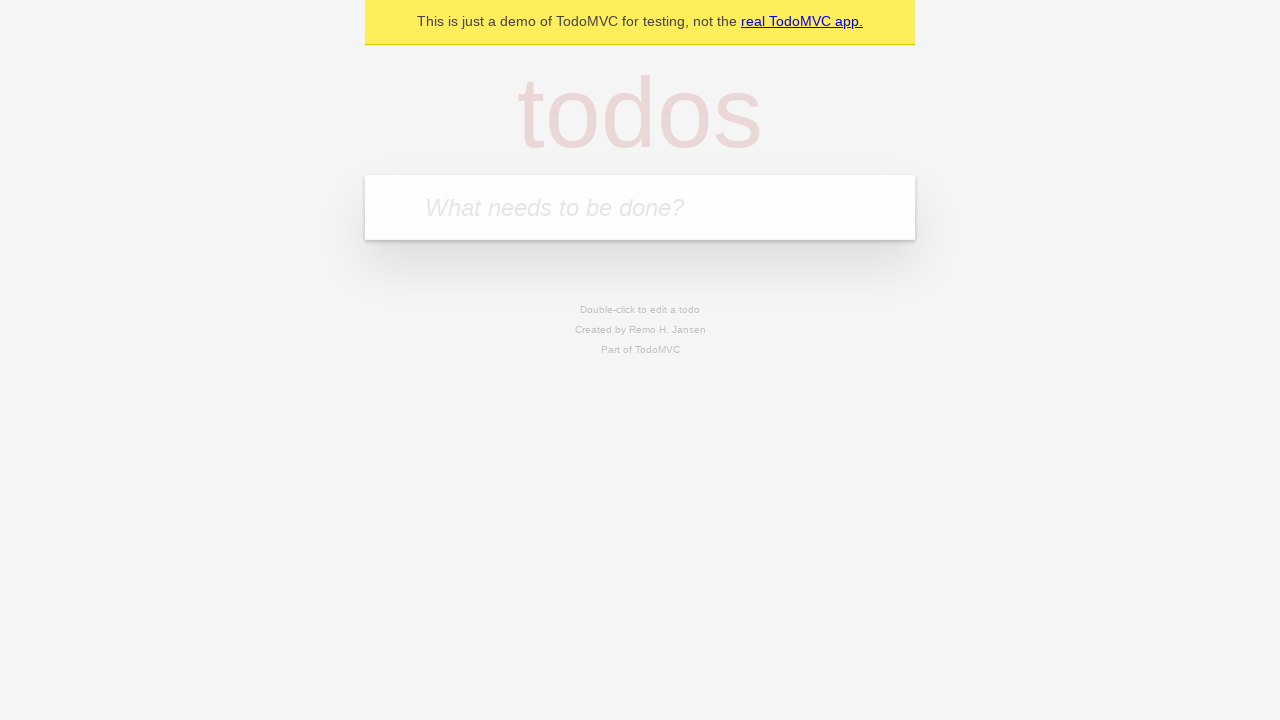

Filled todo input with 'buy some cheese' on internal:attr=[placeholder="What needs to be done?"i]
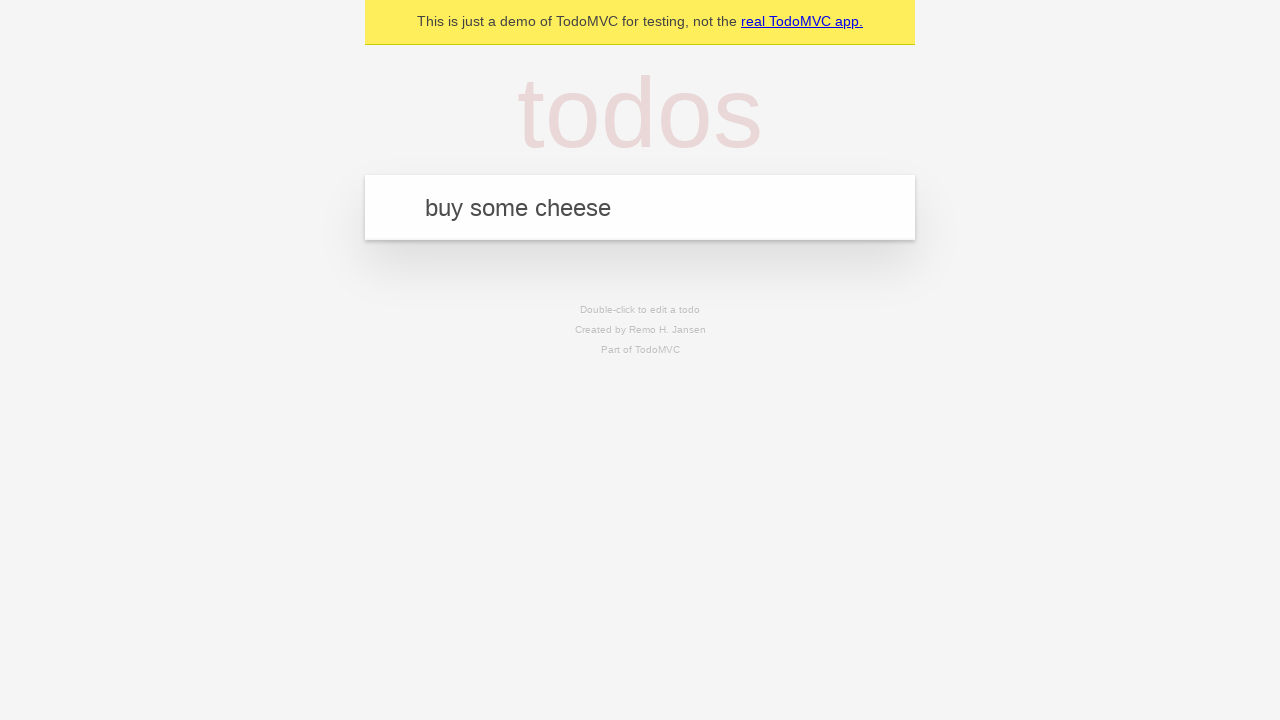

Pressed Enter to add first todo item on internal:attr=[placeholder="What needs to be done?"i]
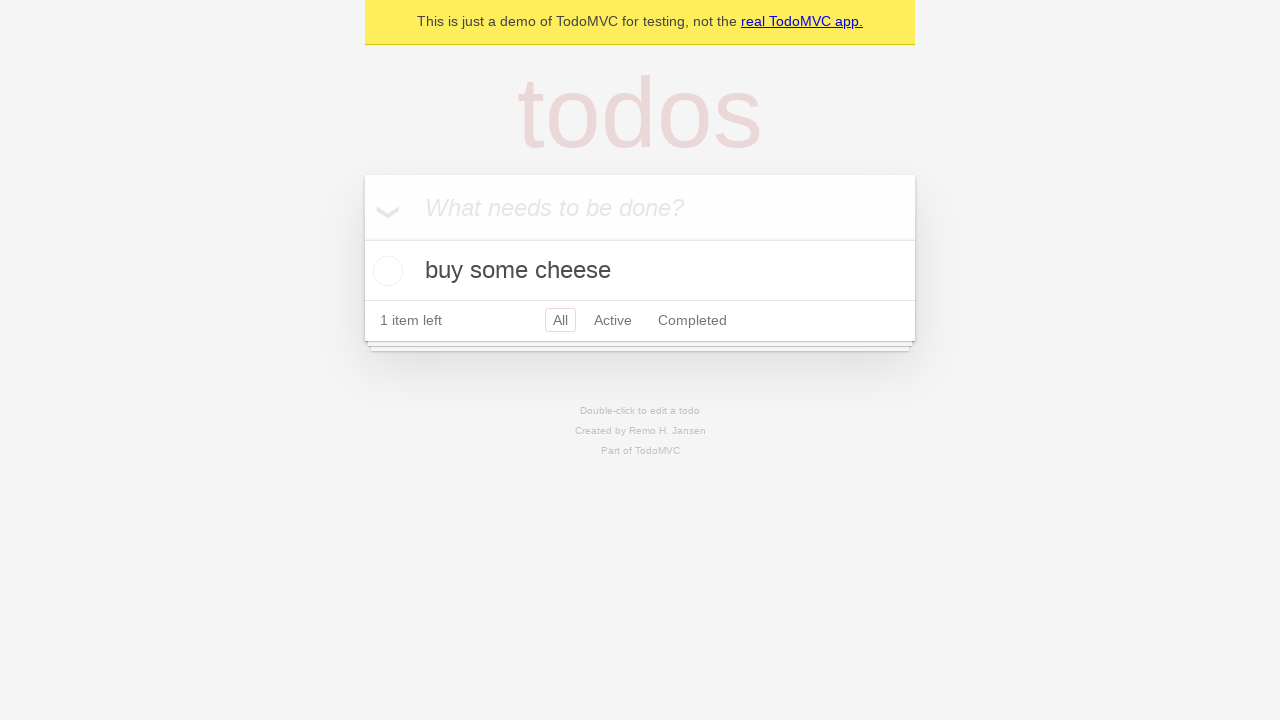

Todo counter element loaded and visible
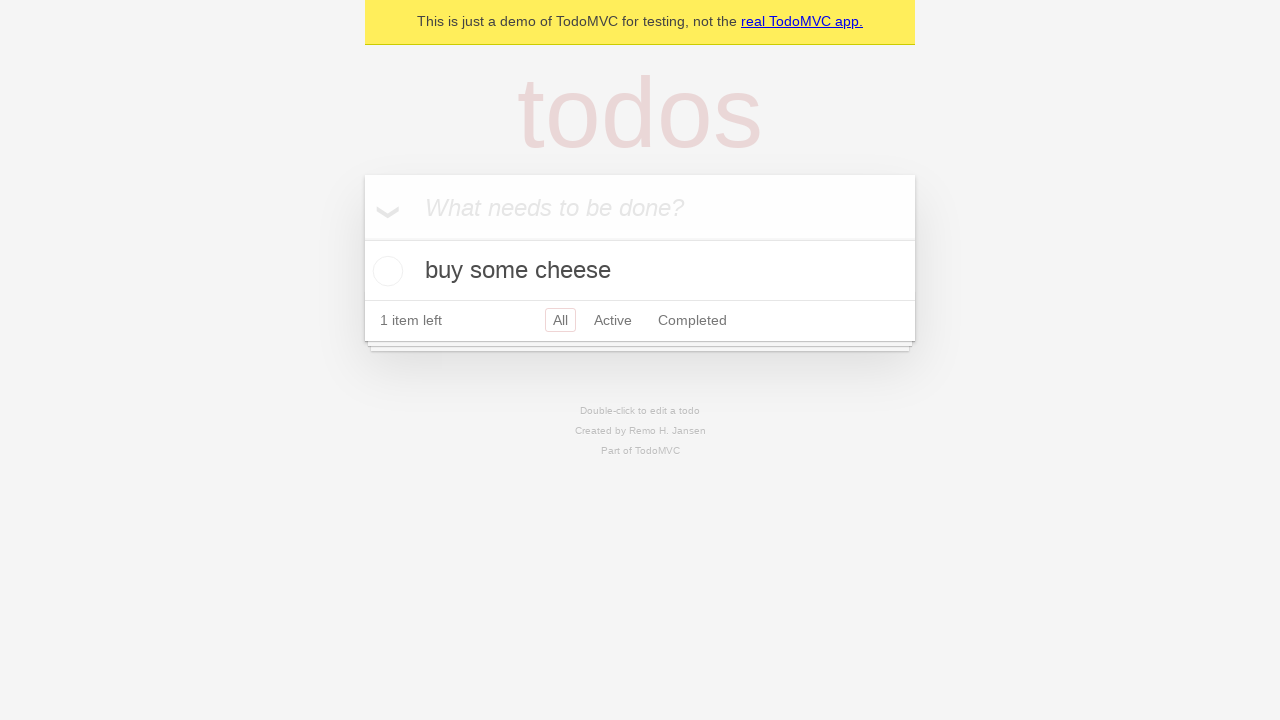

Filled todo input with 'feed the cat' on internal:attr=[placeholder="What needs to be done?"i]
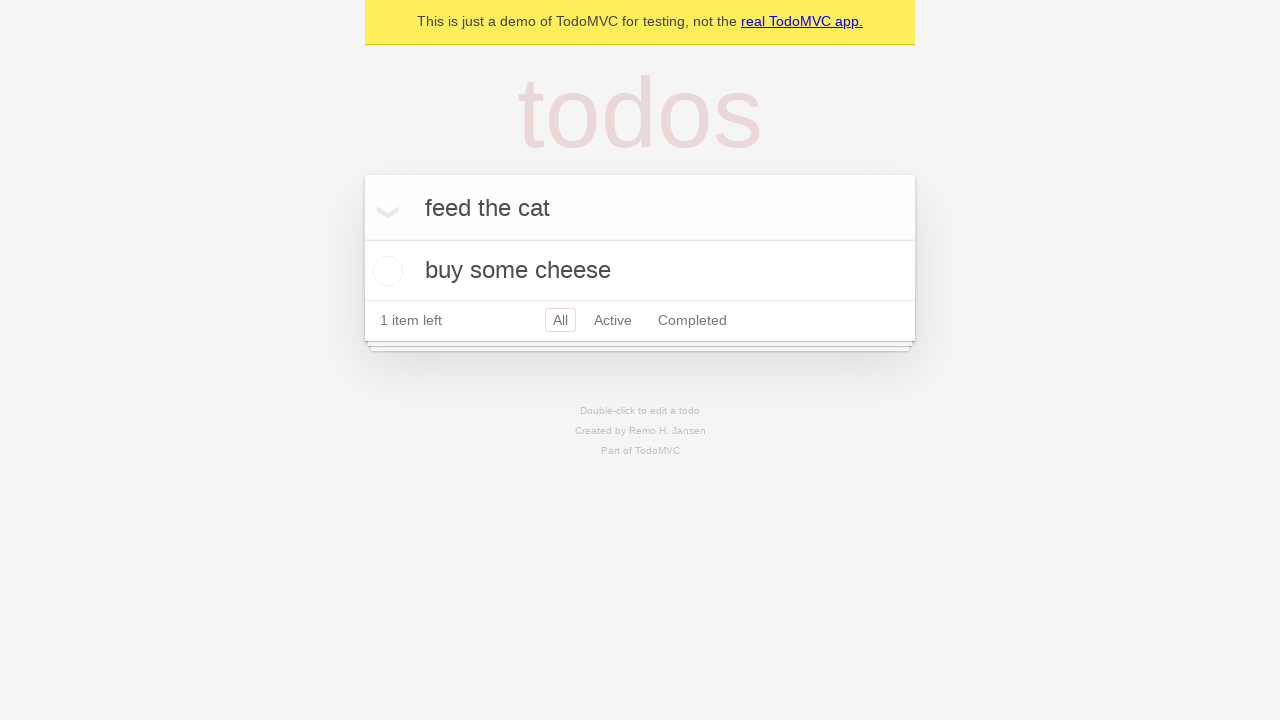

Pressed Enter to add second todo item on internal:attr=[placeholder="What needs to be done?"i]
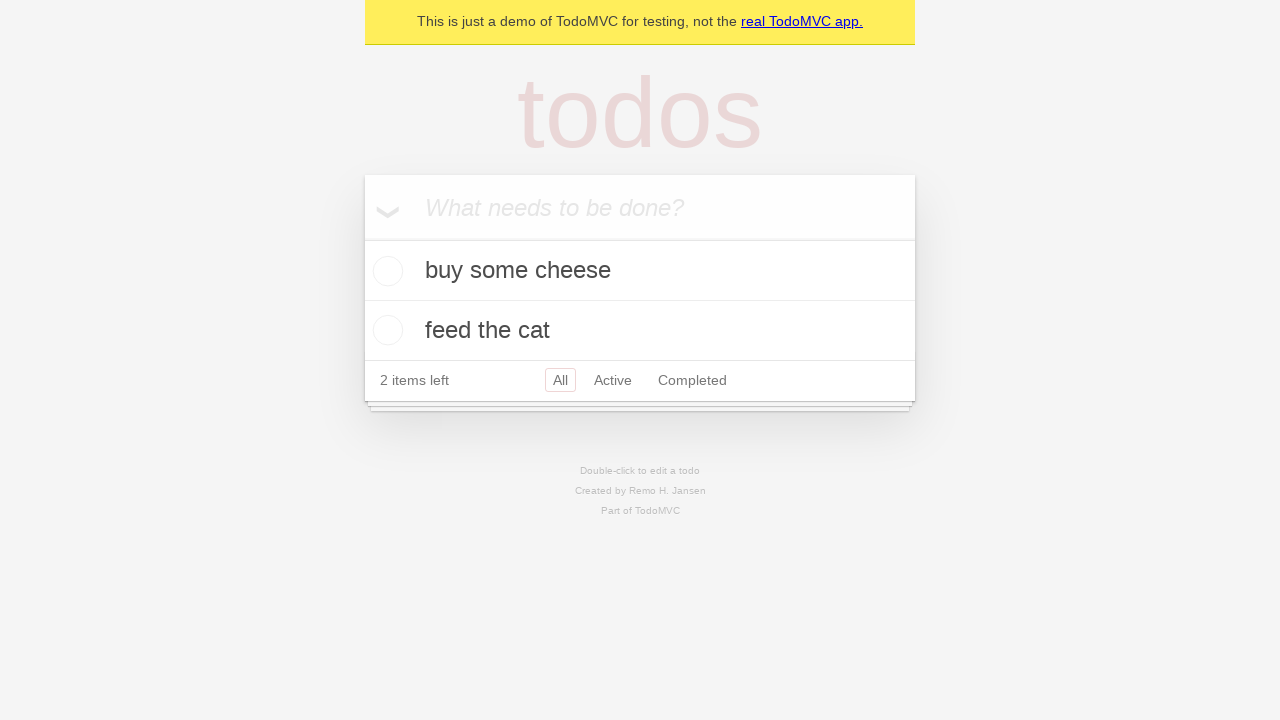

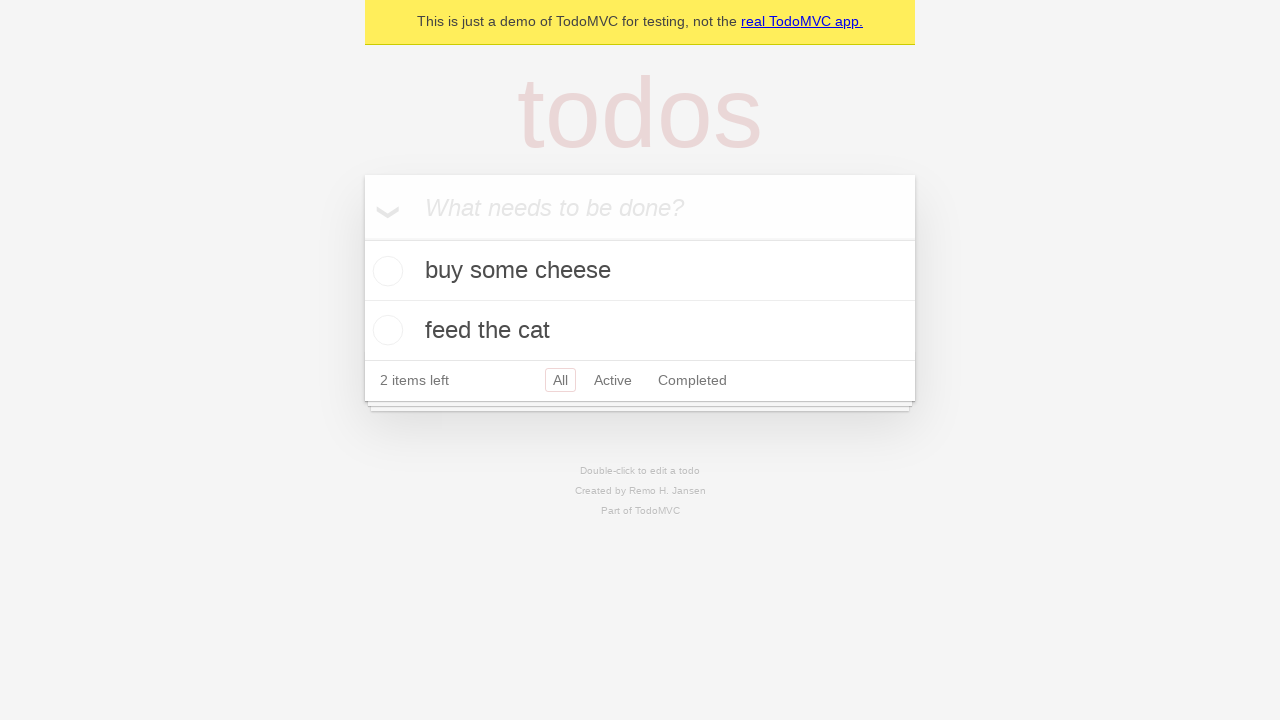